Tests marking all todo items as completed using the toggle-all checkbox

Starting URL: https://demo.playwright.dev/todomvc

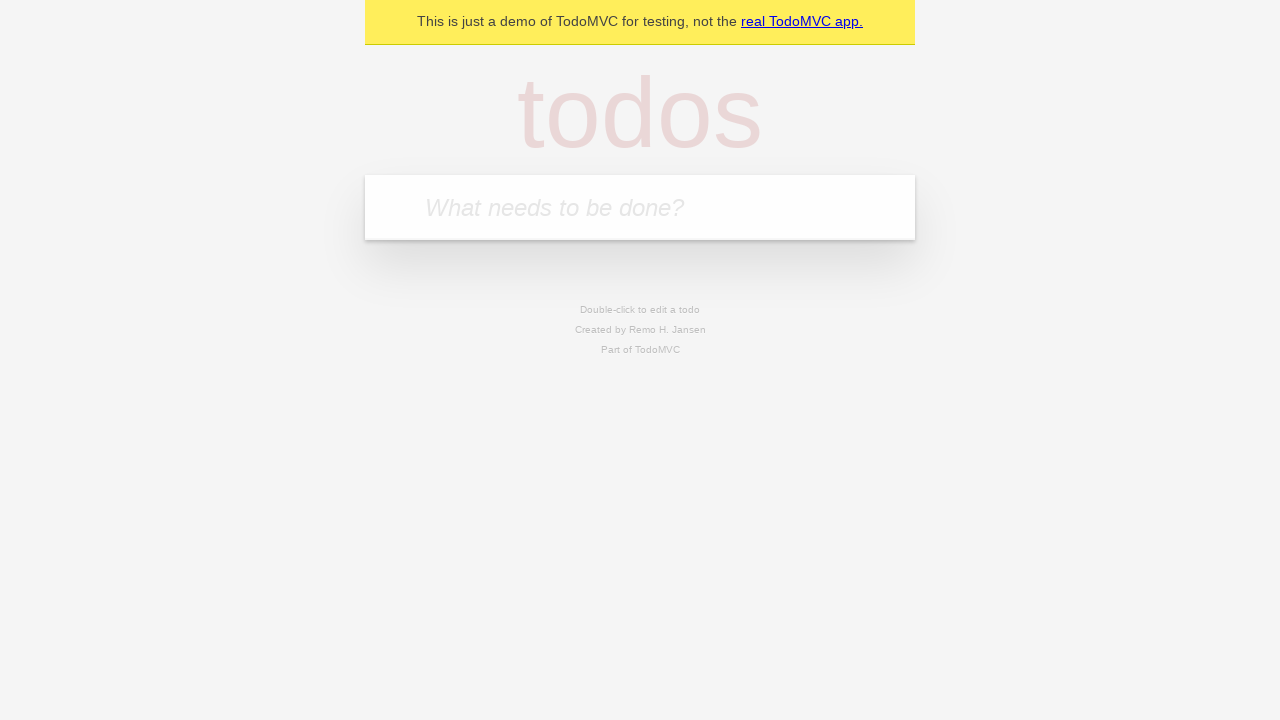

Filled new todo field with 'buy some cheese' on .new-todo
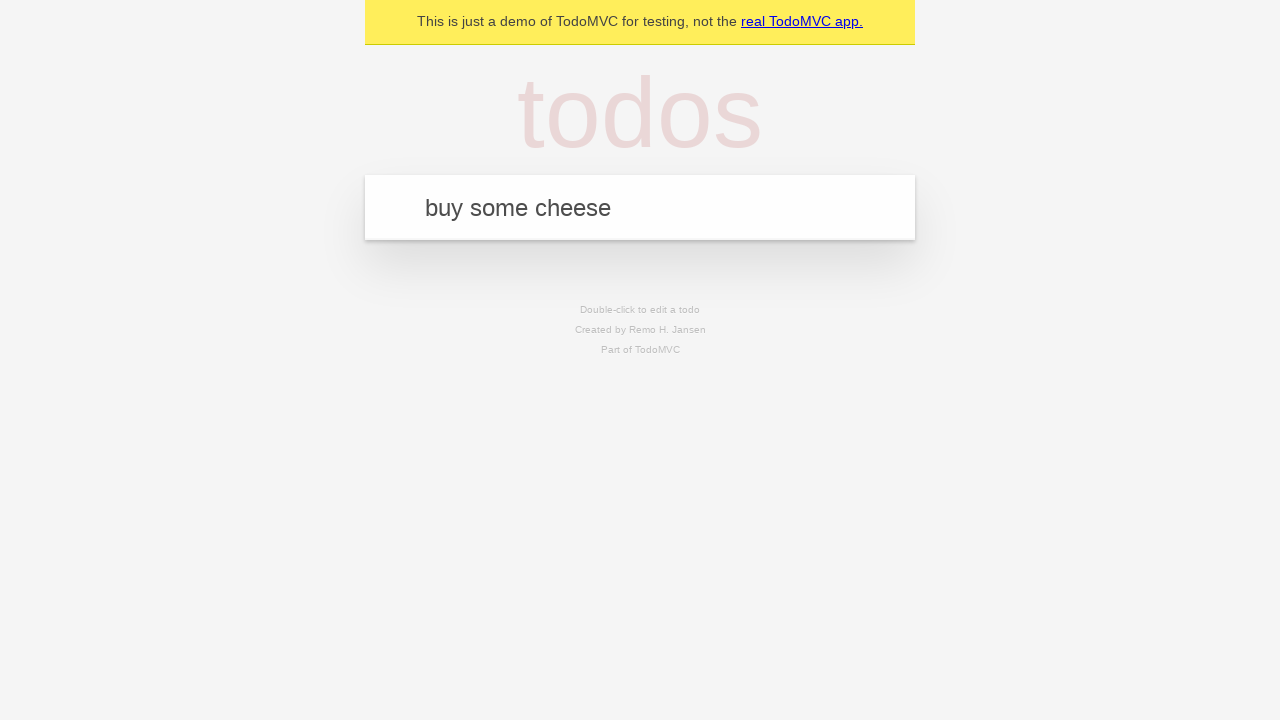

Pressed Enter to add first todo item on .new-todo
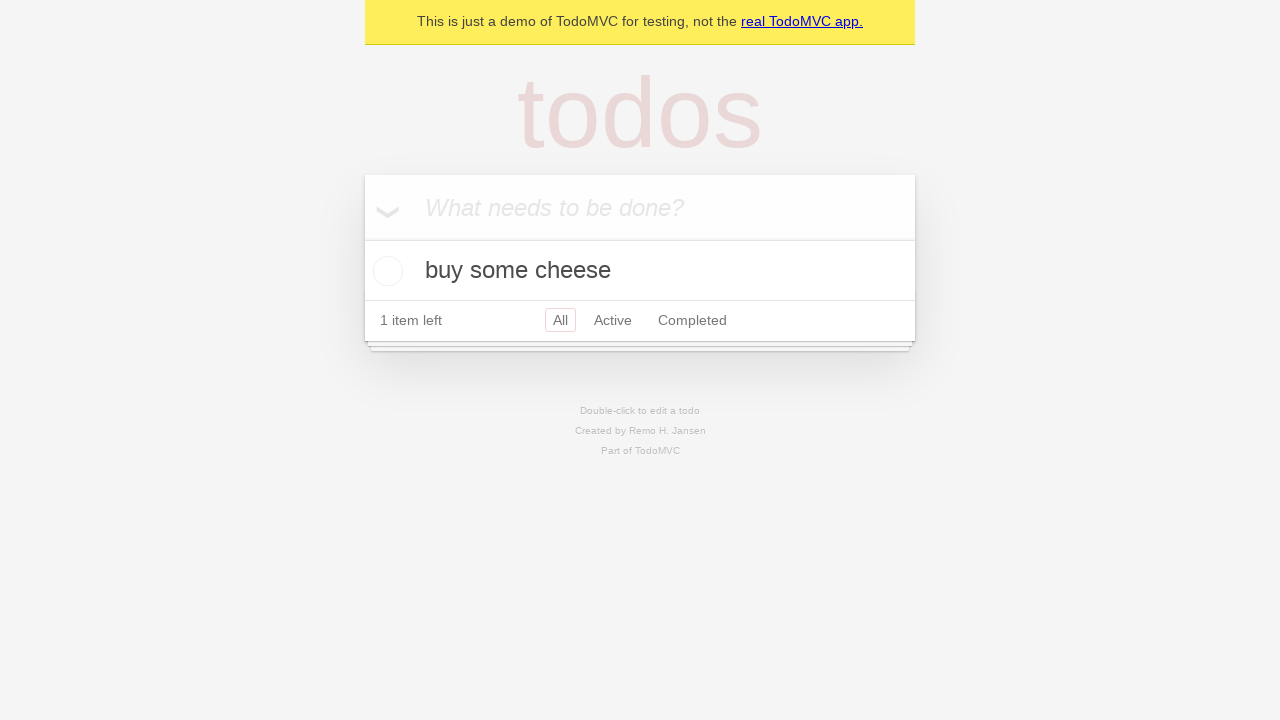

Filled new todo field with 'feed the cat' on .new-todo
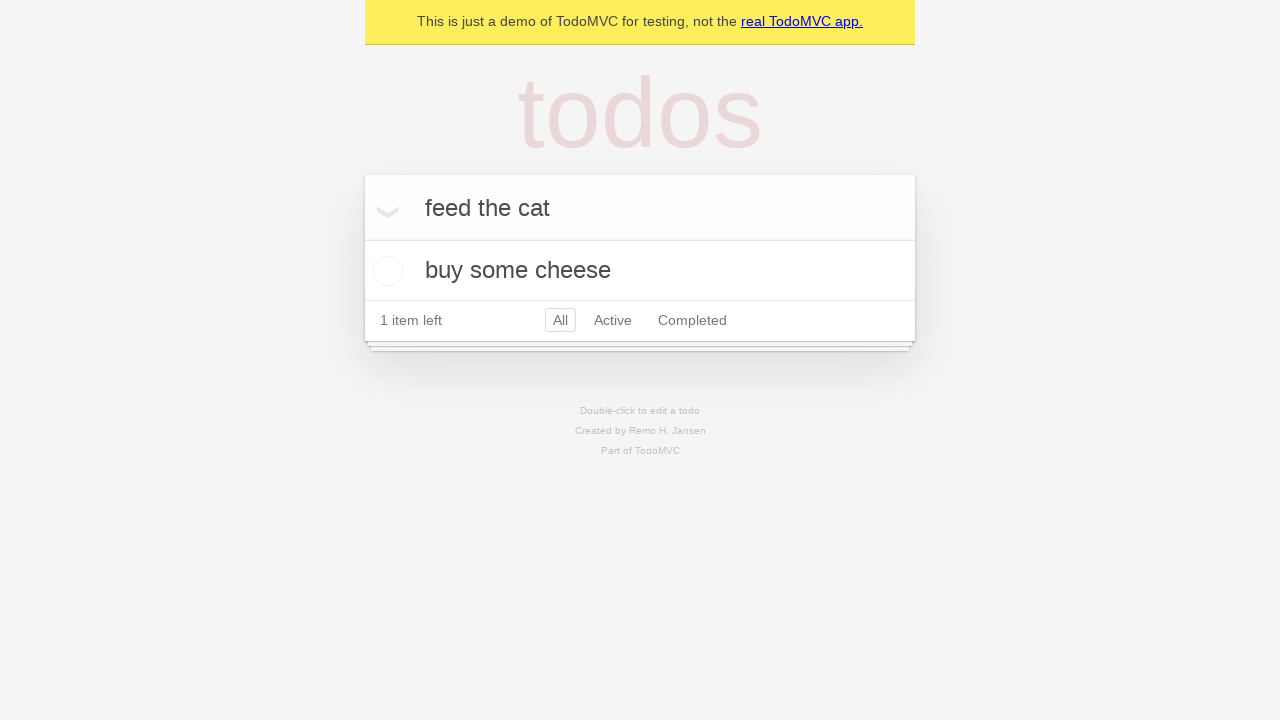

Pressed Enter to add second todo item on .new-todo
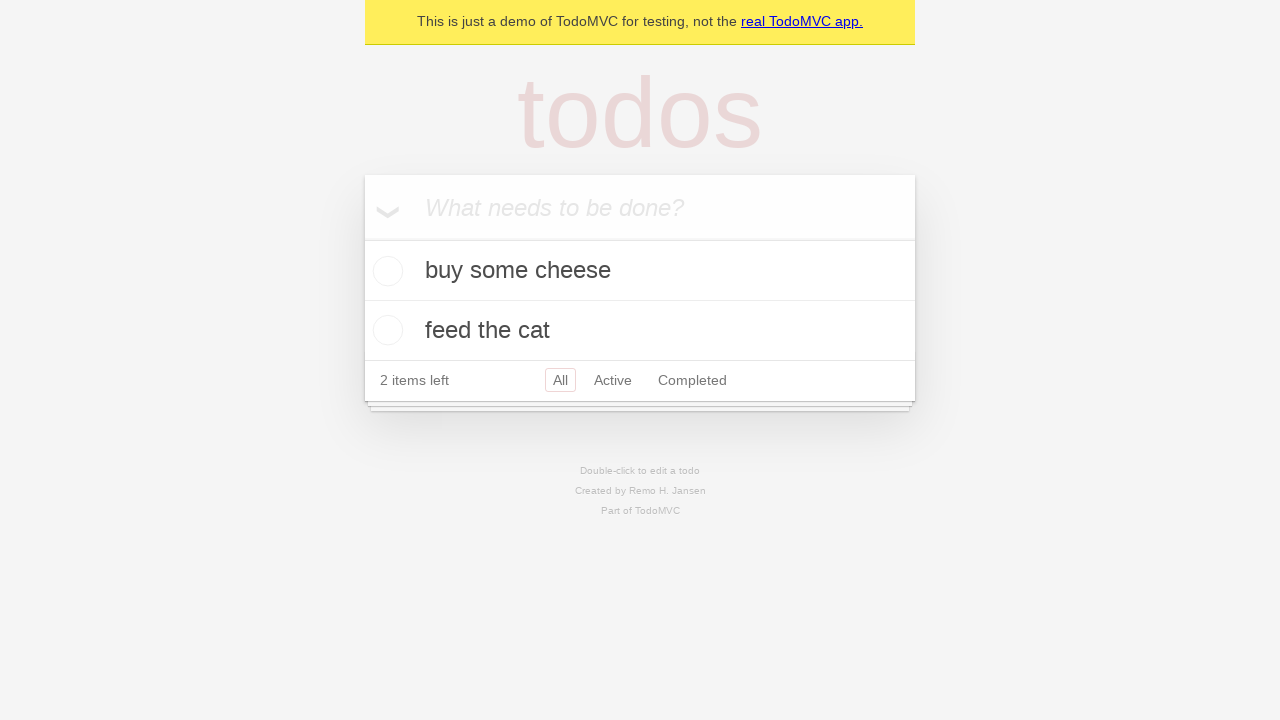

Filled new todo field with 'book a doctors appointment' on .new-todo
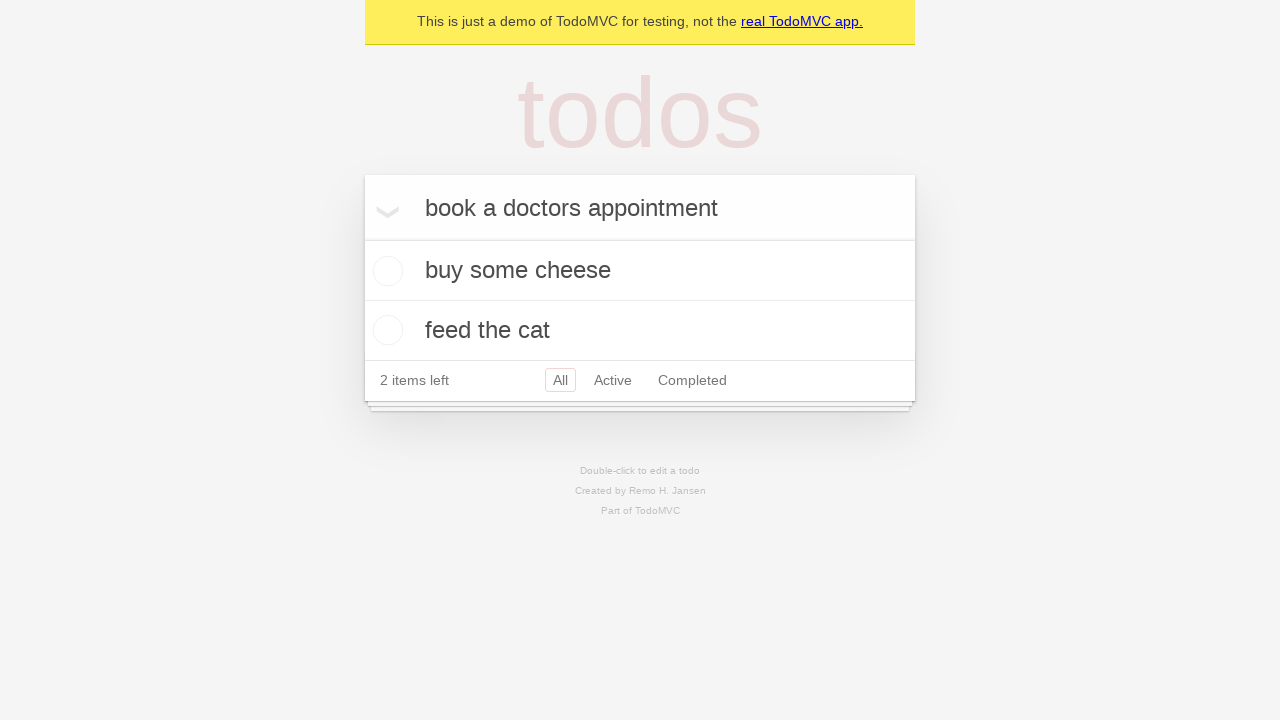

Pressed Enter to add third todo item on .new-todo
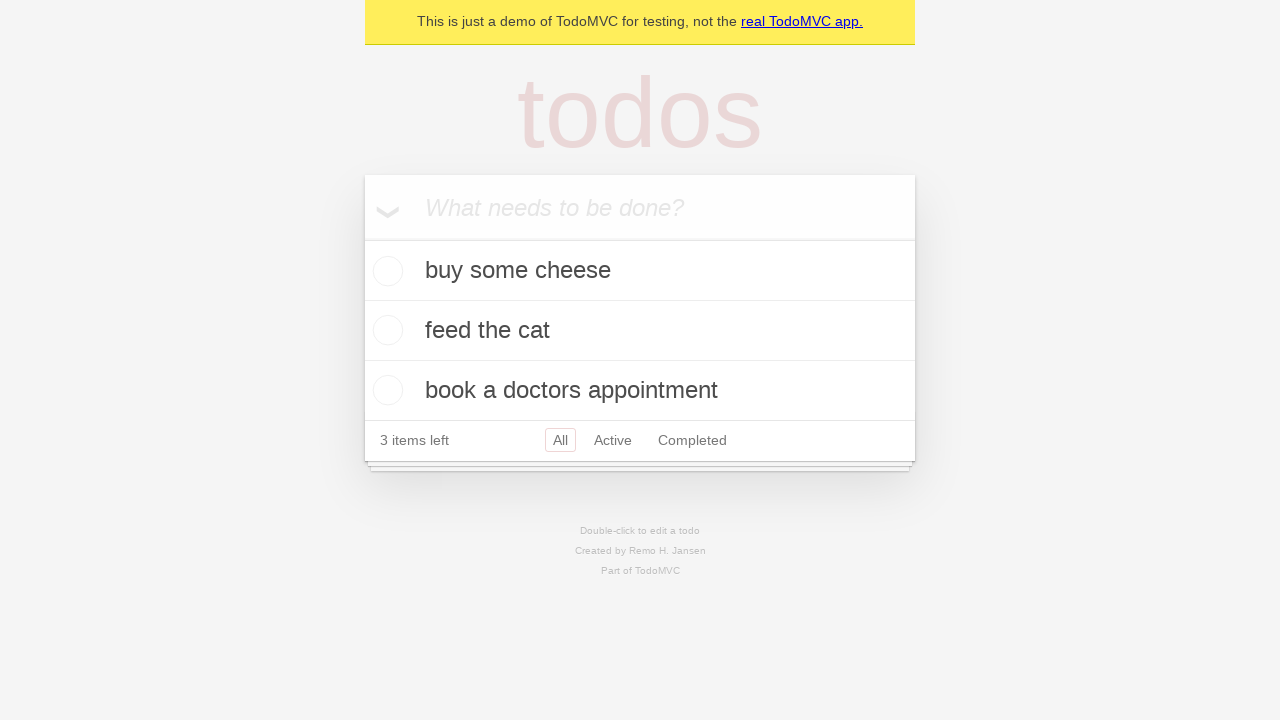

Clicked toggle-all checkbox to mark all items as completed at (362, 238) on .toggle-all
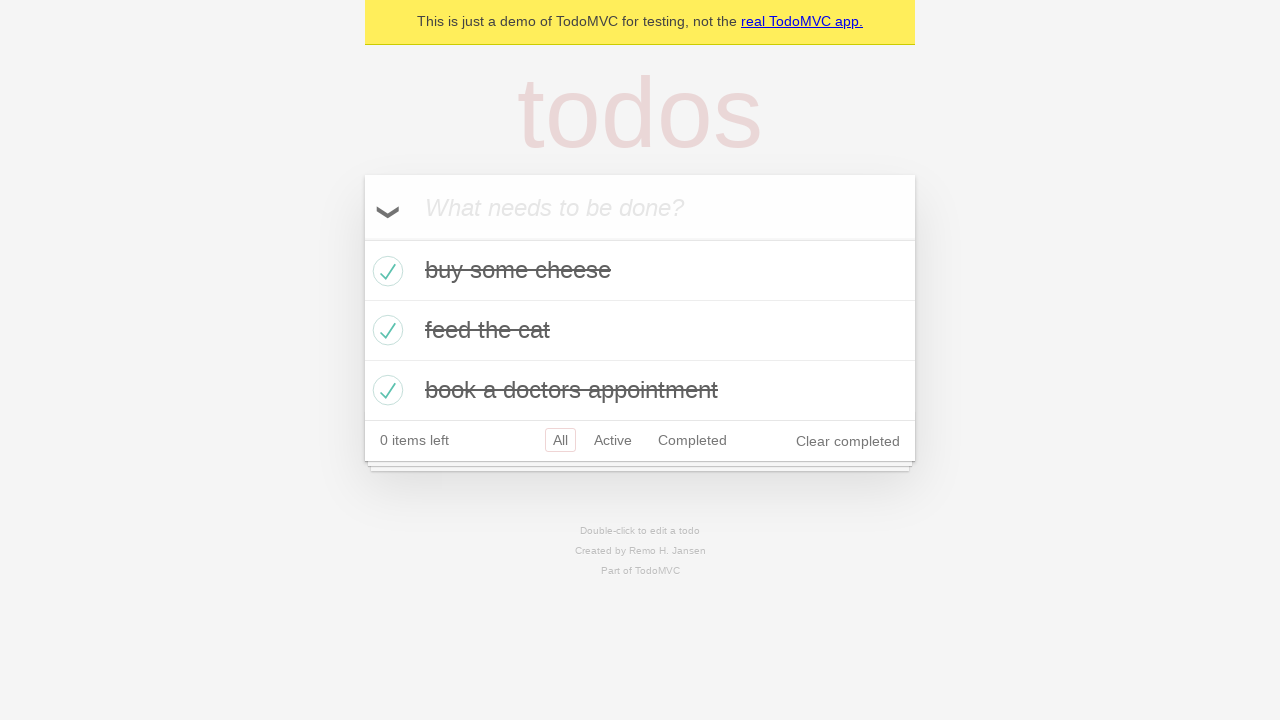

Verified all todo items are marked as completed
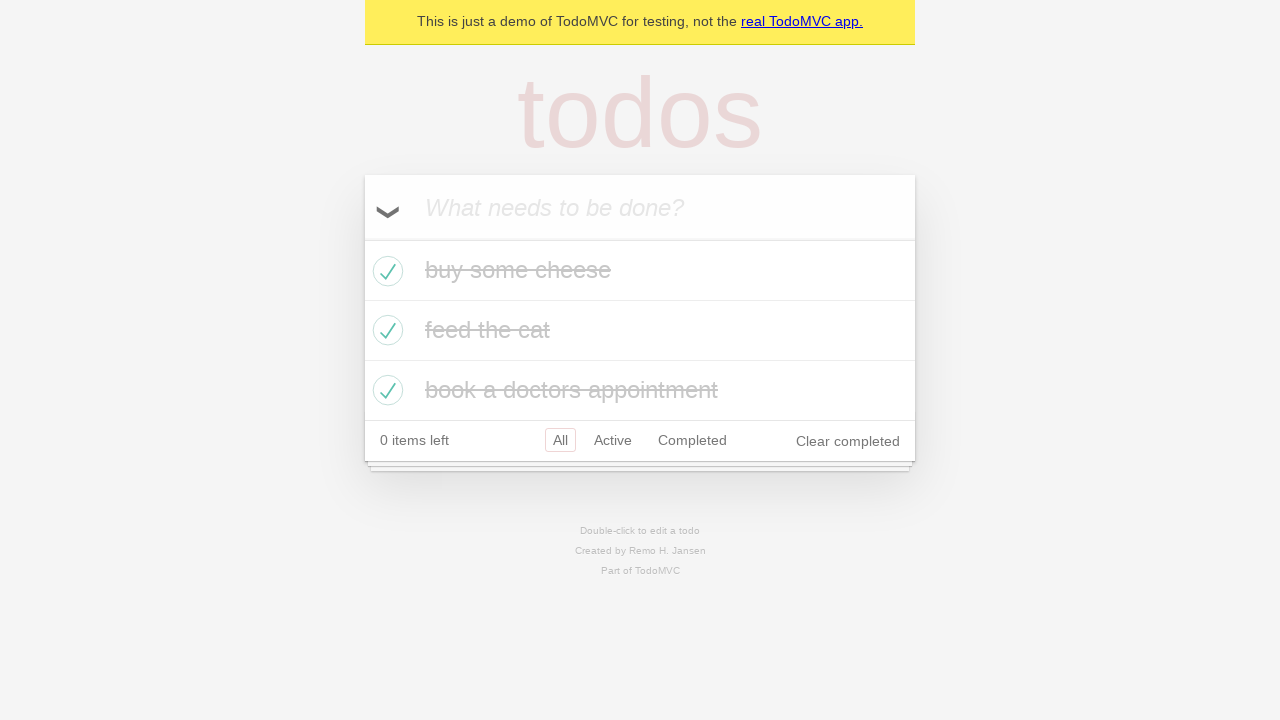

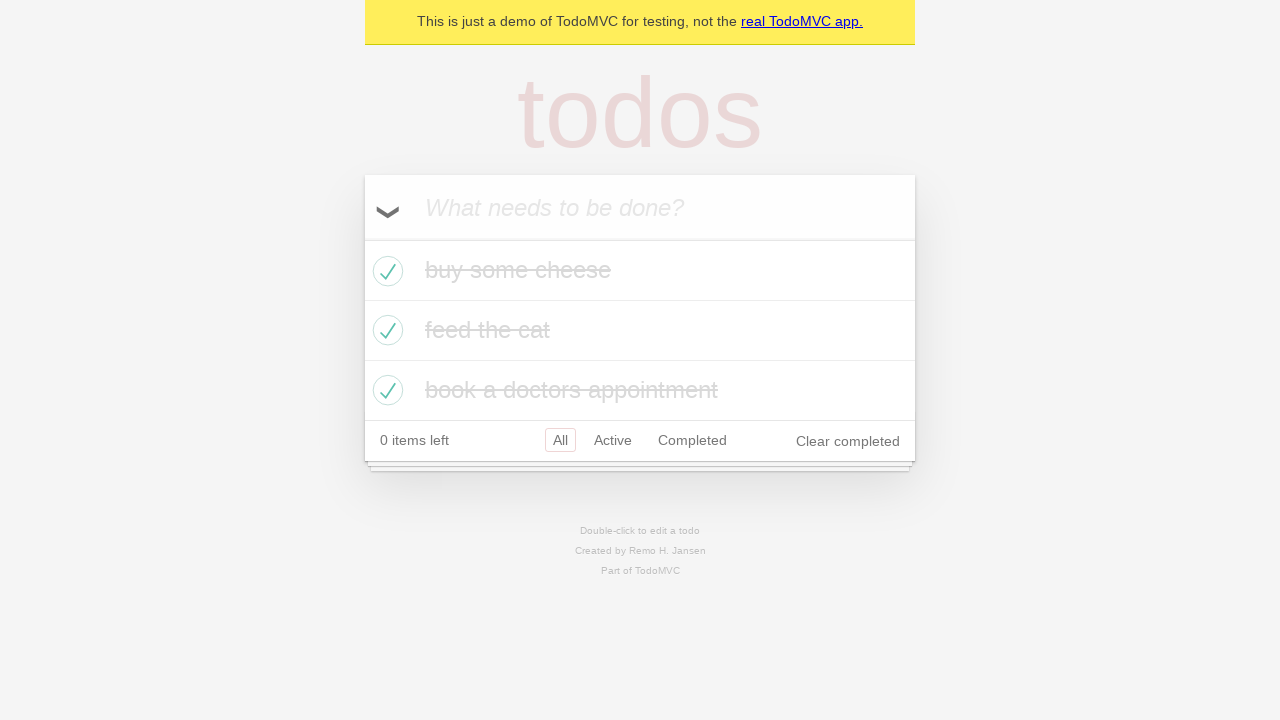